Tests nested frame handling by switching between multiple frames, entering text into input fields in Frame 3 and Frame 4, and reading text from an inner iframe within Frame 3

Starting URL: https://ui.vision/demo/webtest/frames/

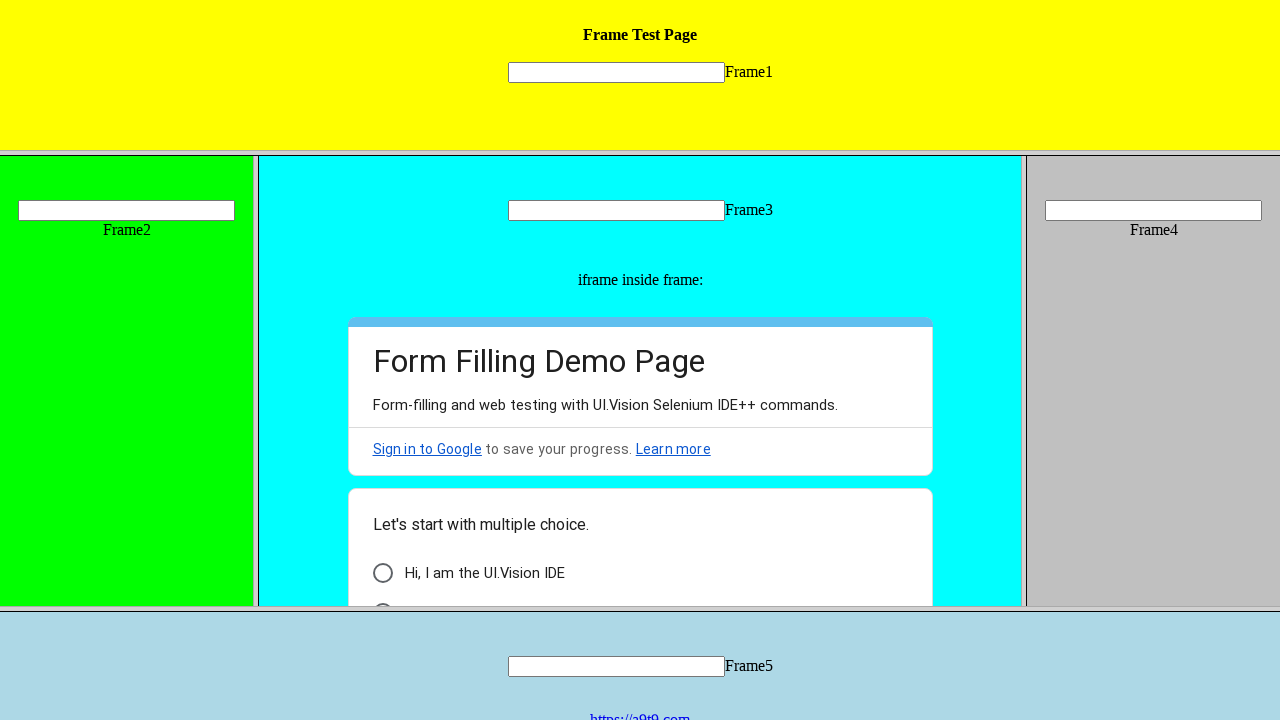

Located Frame 3 using frame locator
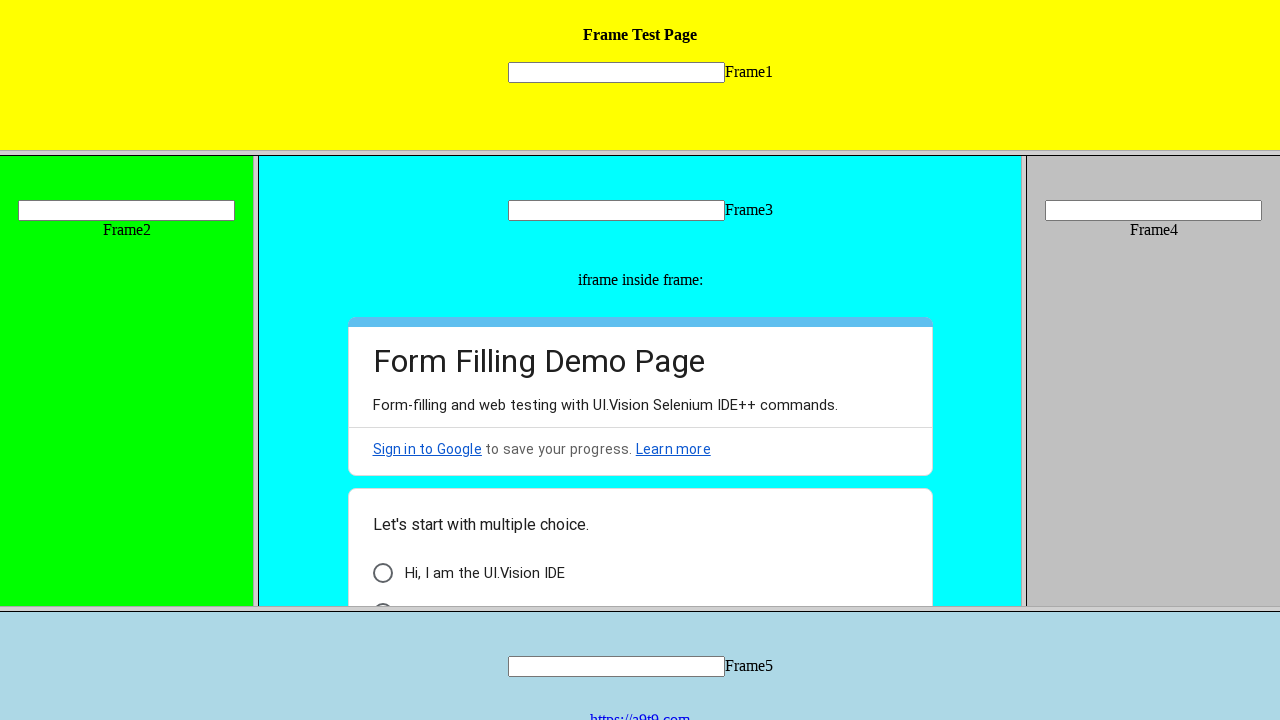

Filled text input in Frame 3 with 'Frame Three' on frame[src='frame_3.html'] >> internal:control=enter-frame >> input[name='mytext3
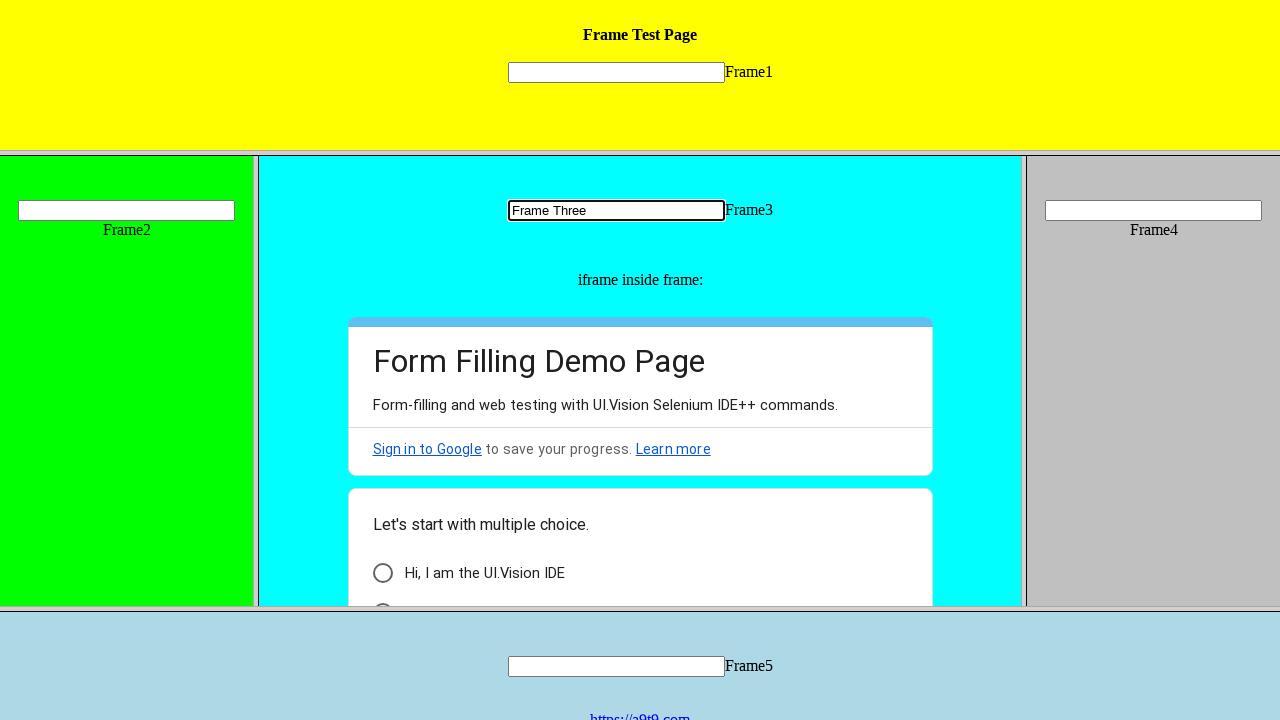

Located nested iframe inside Frame 3
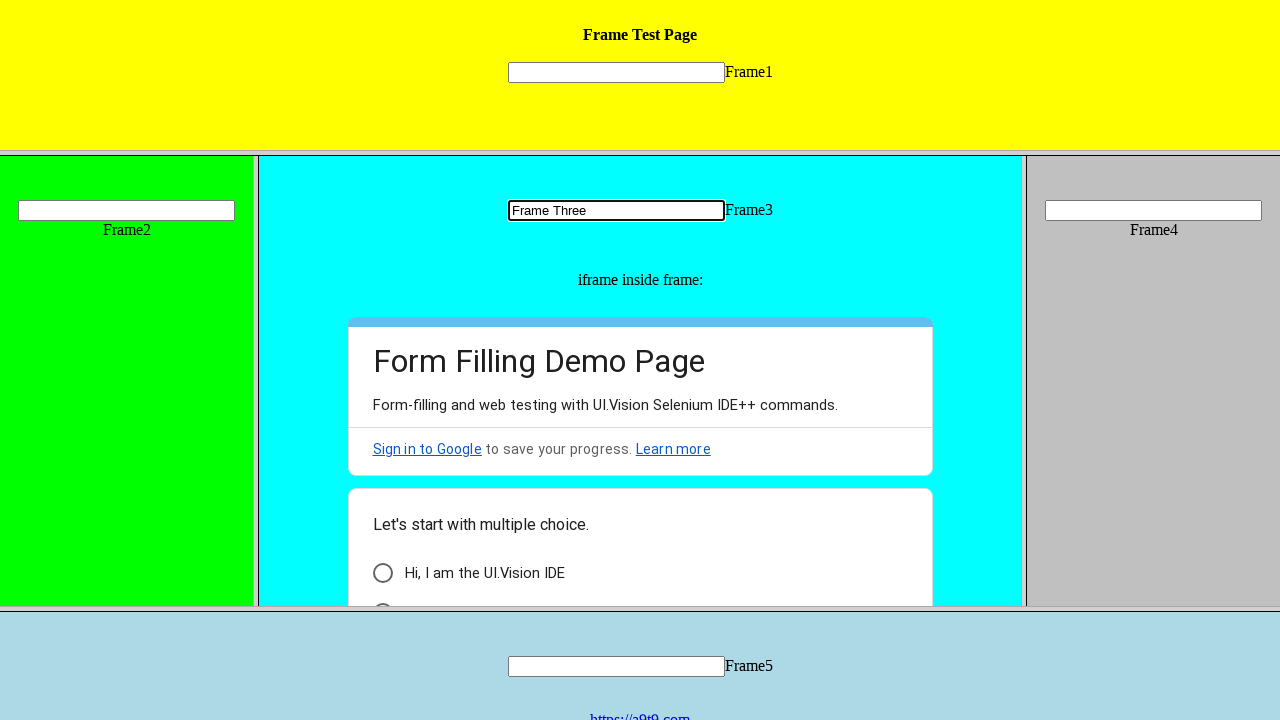

Retrieved form title text from nested iframe: Form Filling Demo Page
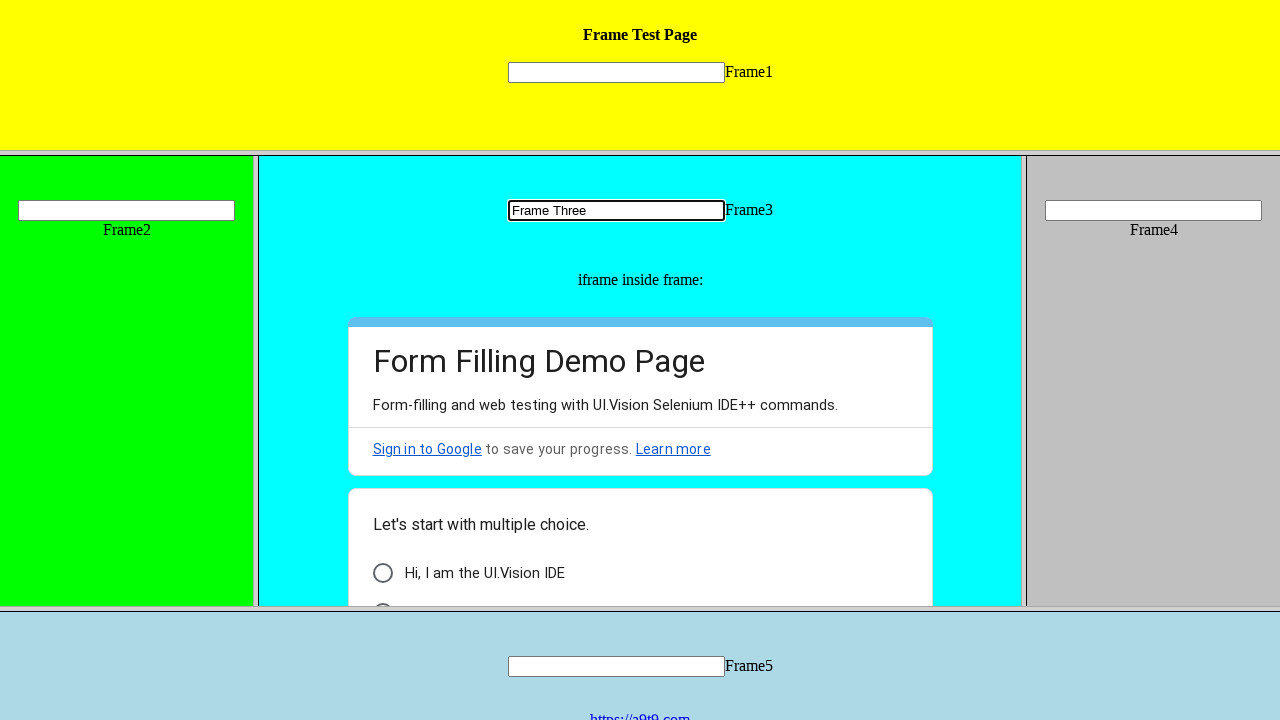

Located Frame 4 using frame locator
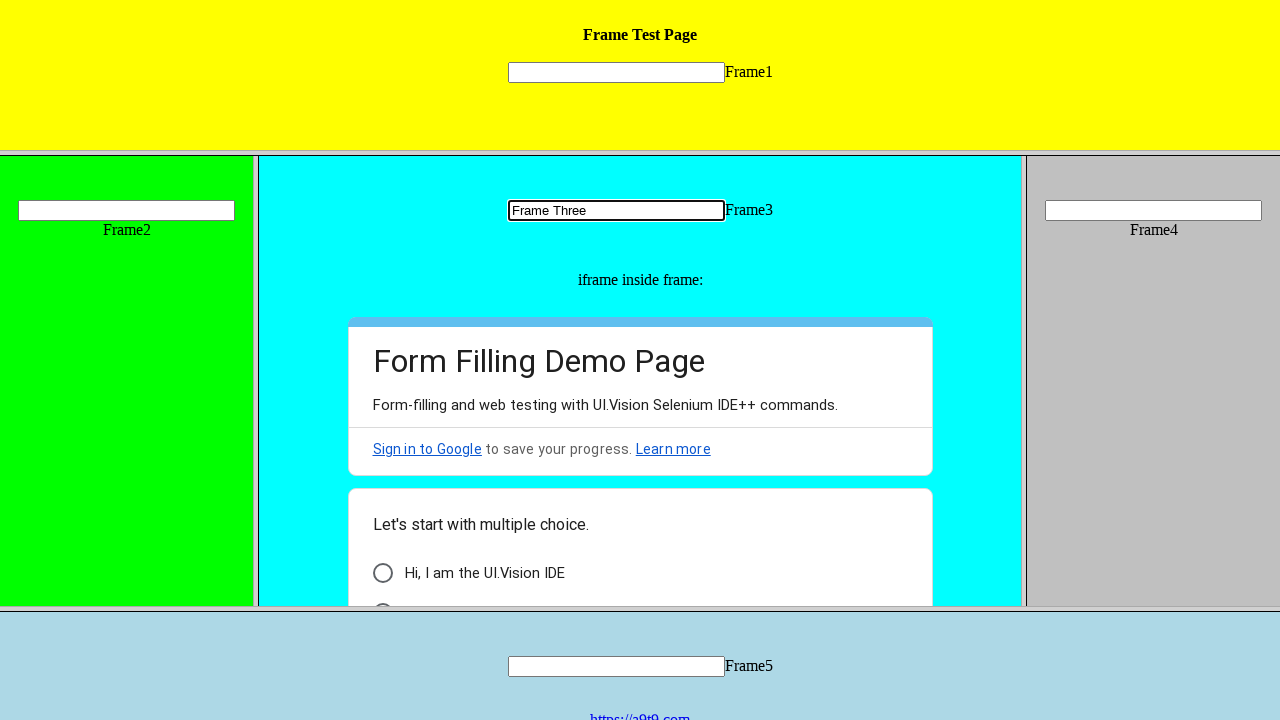

Filled text input in Frame 4 with 'Frame Four' on frame[src='frame_4.html'] >> internal:control=enter-frame >> input[name='mytext4
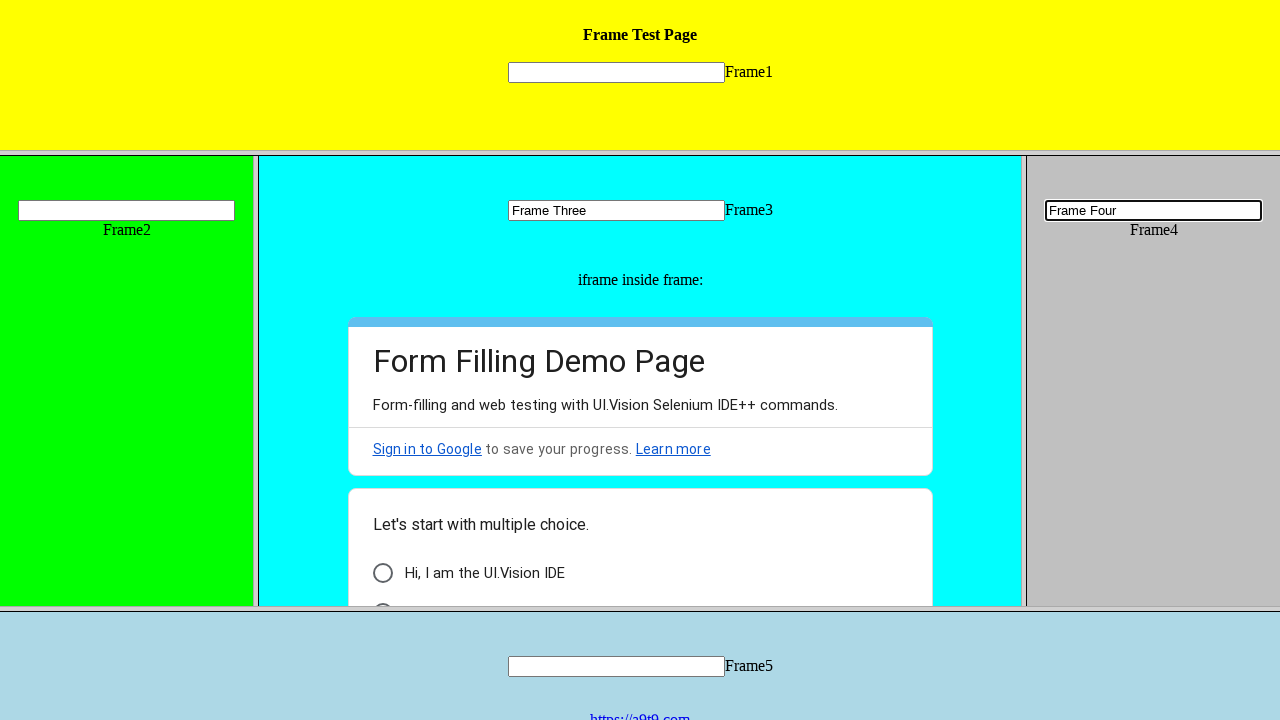

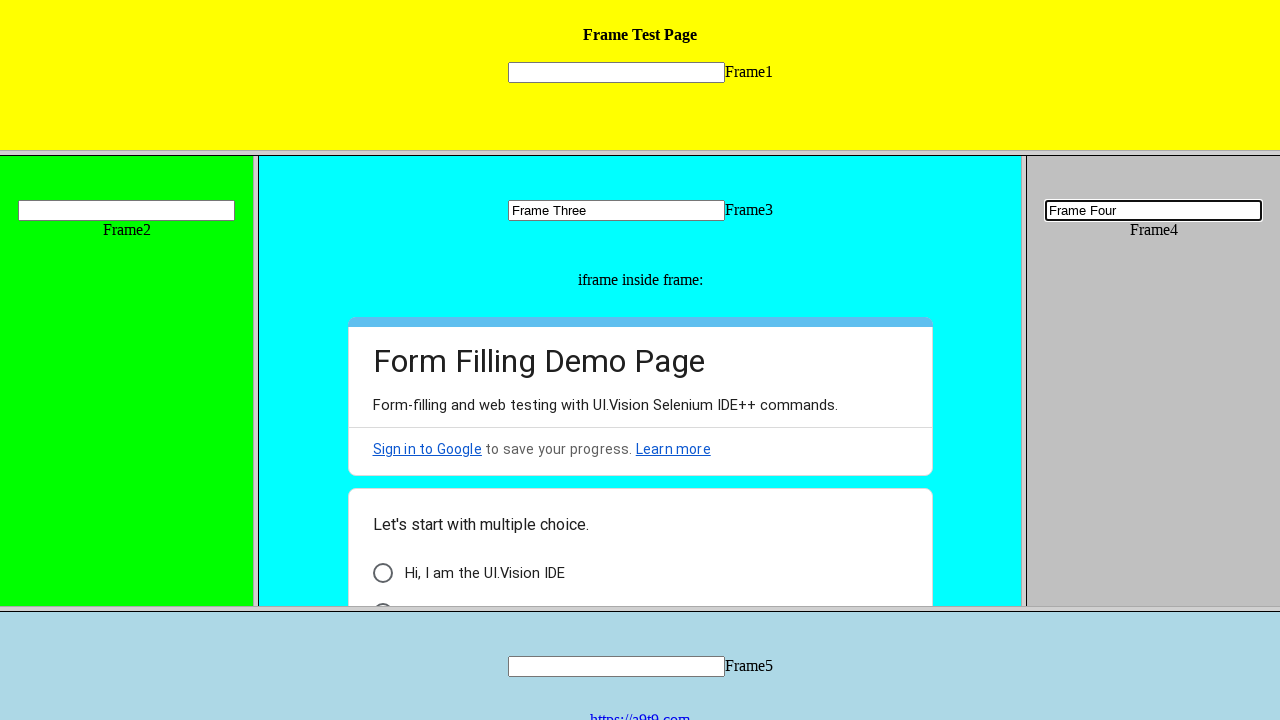